Tests contact form submission by navigating to the contact page, filling in the form fields, and submitting the form

Starting URL: https://alchemy.hguy.co/lms

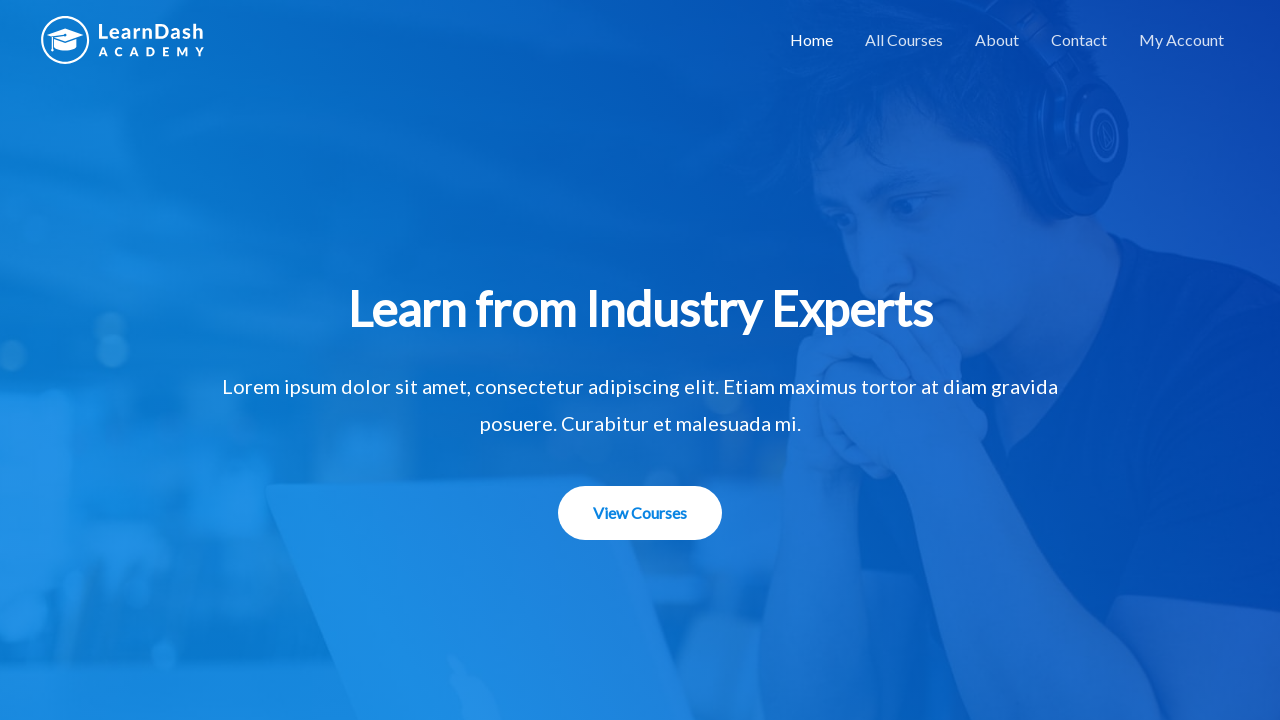

Clicked on Contact menu item at (1079, 40) on #menu-item-1506 > a
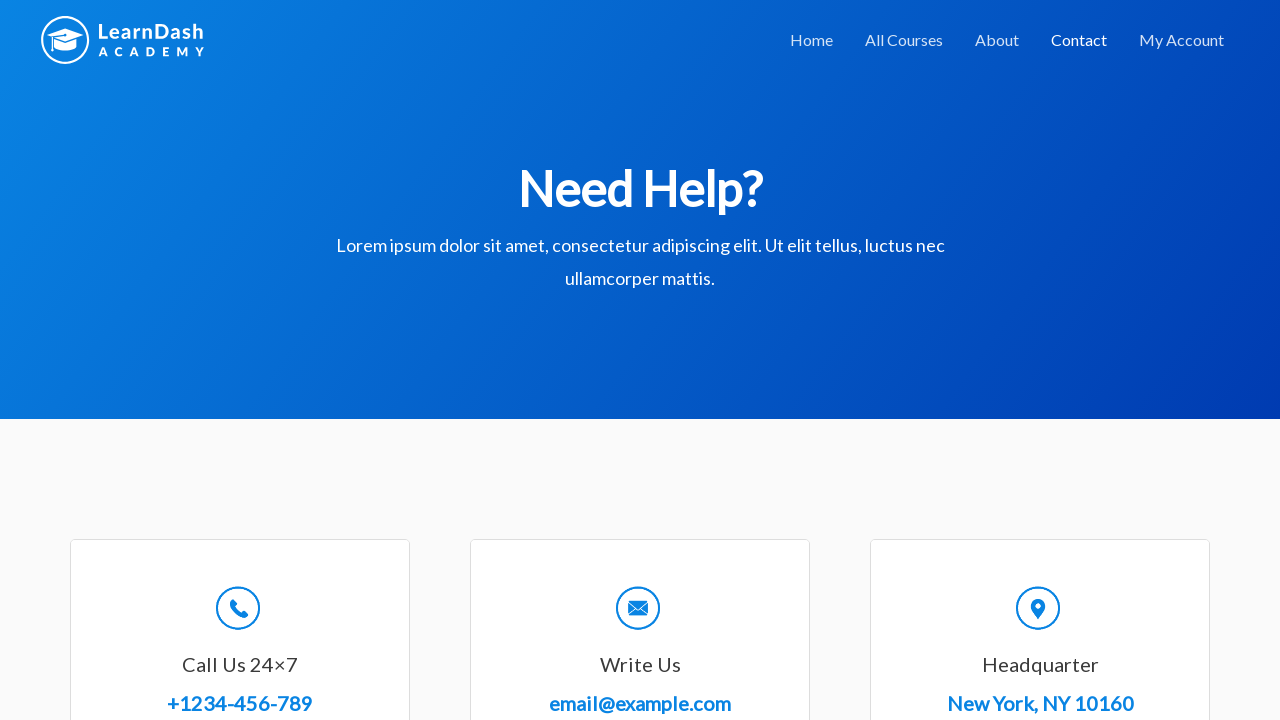

Filled in first name field with 'James' on #wpforms-8-field_0
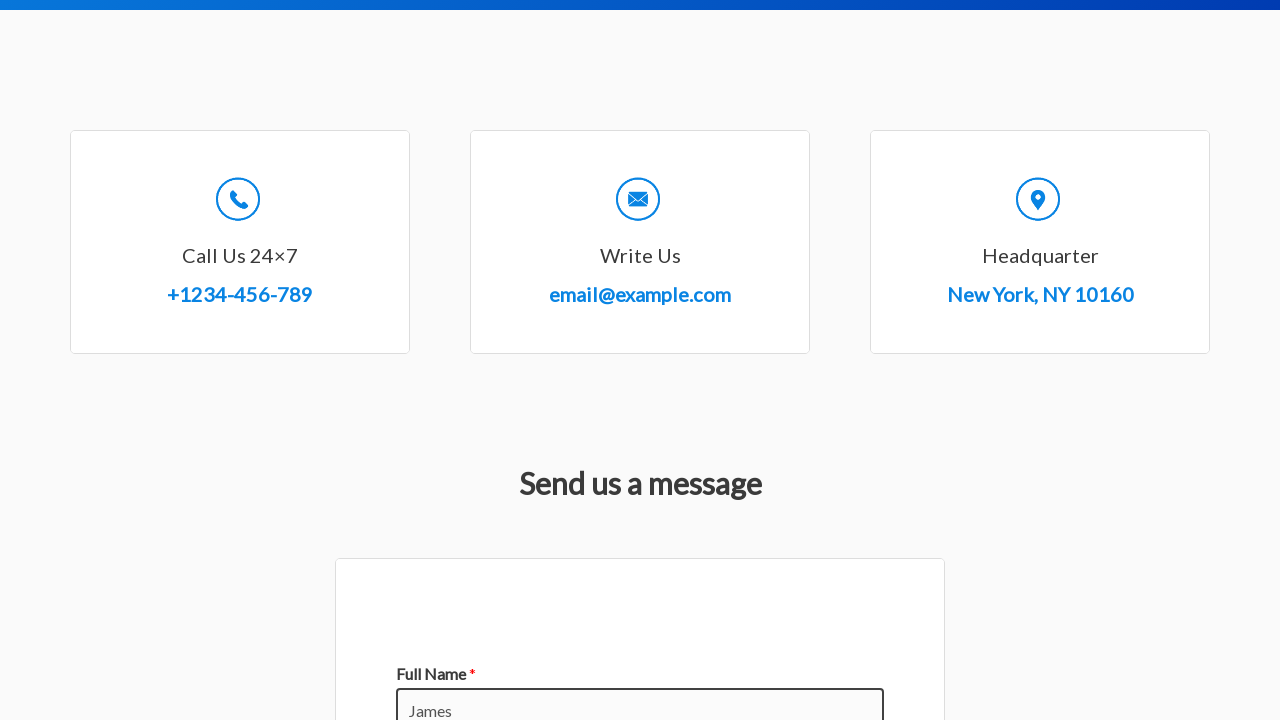

Filled in email field with 'testuser@example.com' on #wpforms-8-field_1
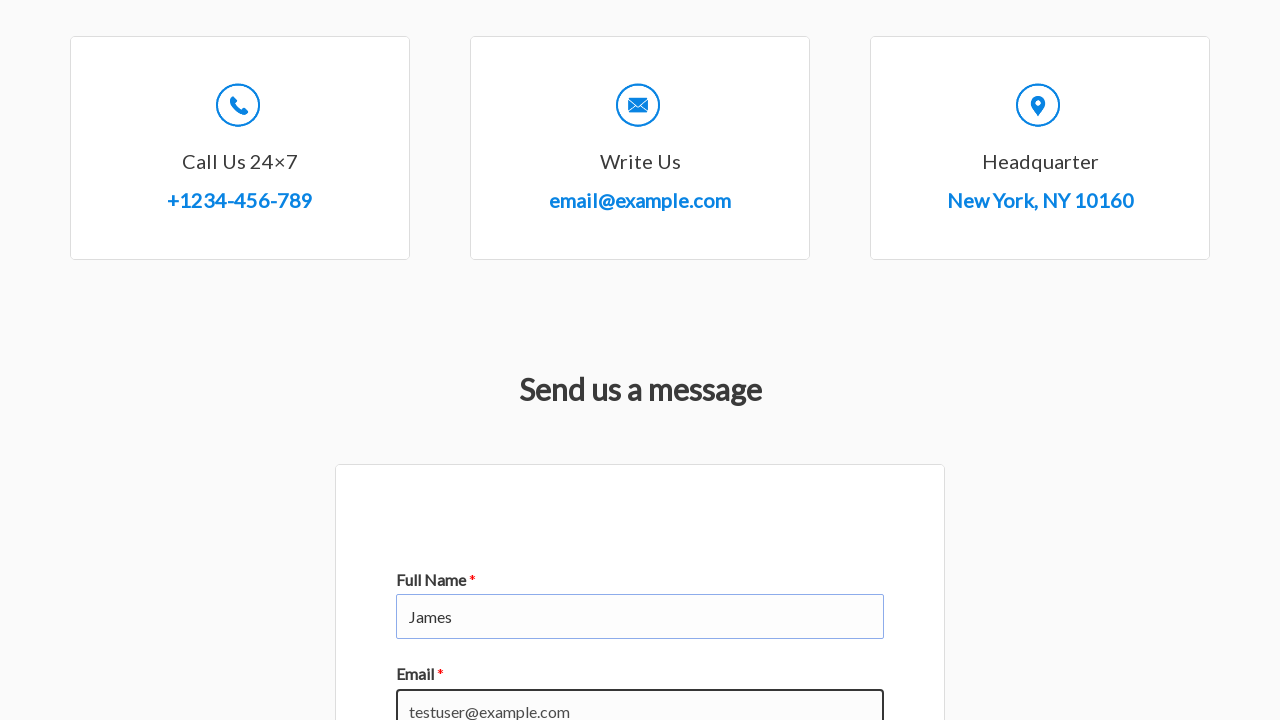

Filled in subject field with 'Regarding Test' on #wpforms-8-field_3
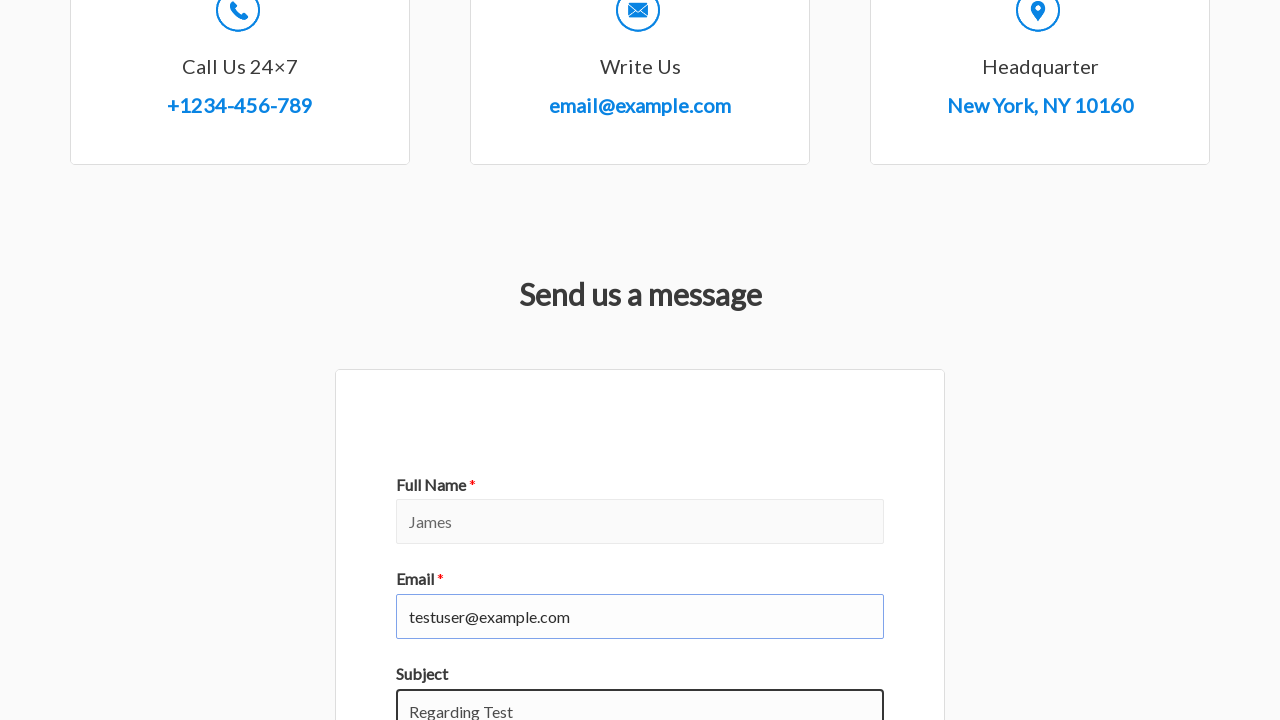

Filled in message field with test message on #wpforms-8-field_2
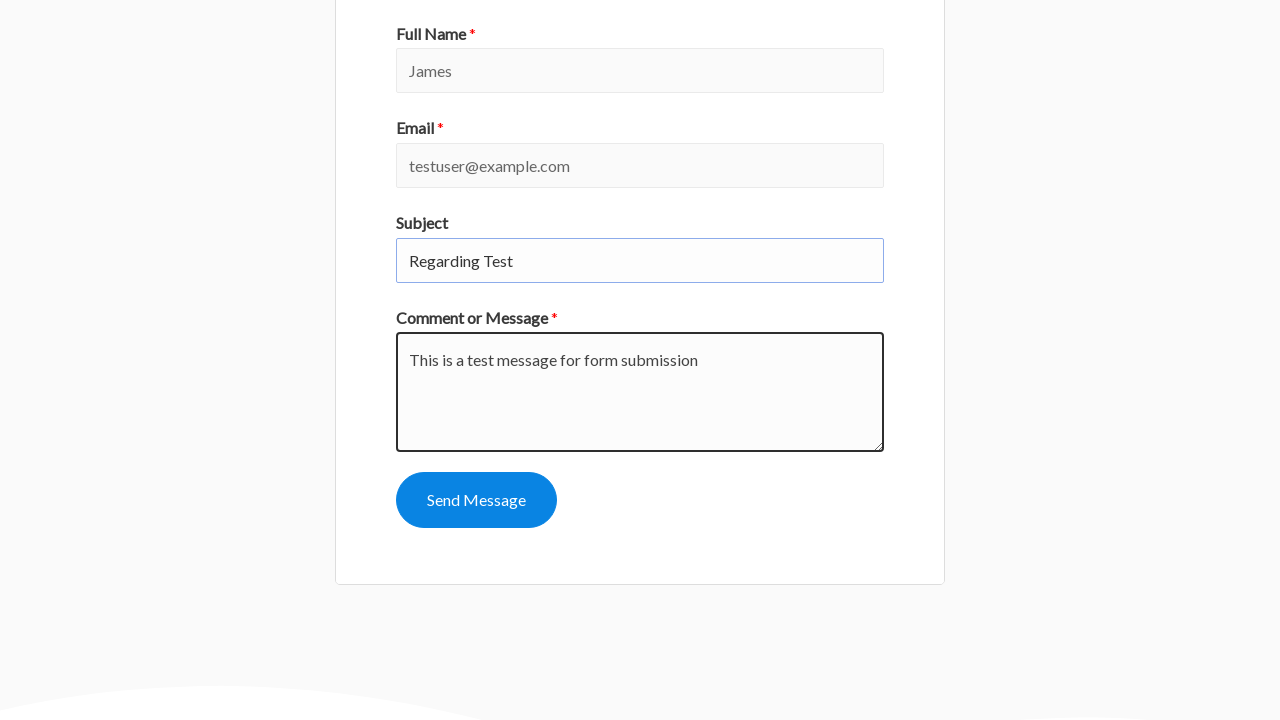

Clicked submit button to submit contact form at (476, 500) on #wpforms-submit-8
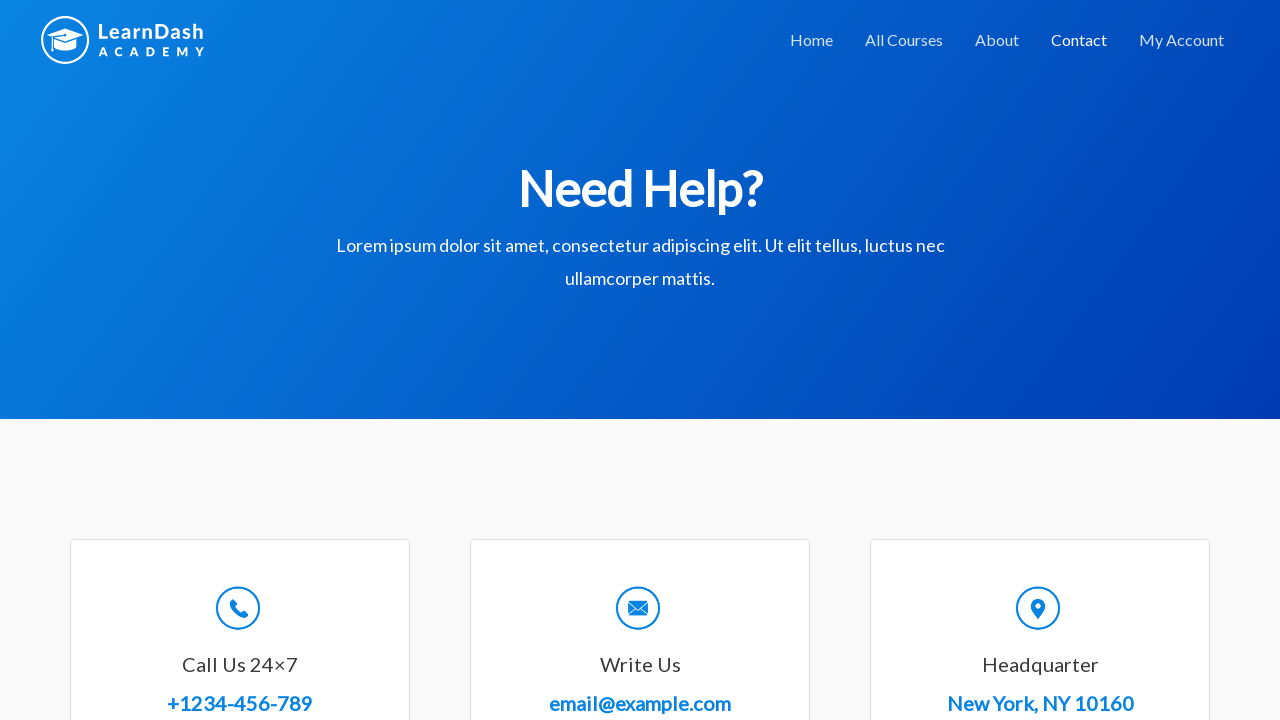

Contact form submission success message appeared
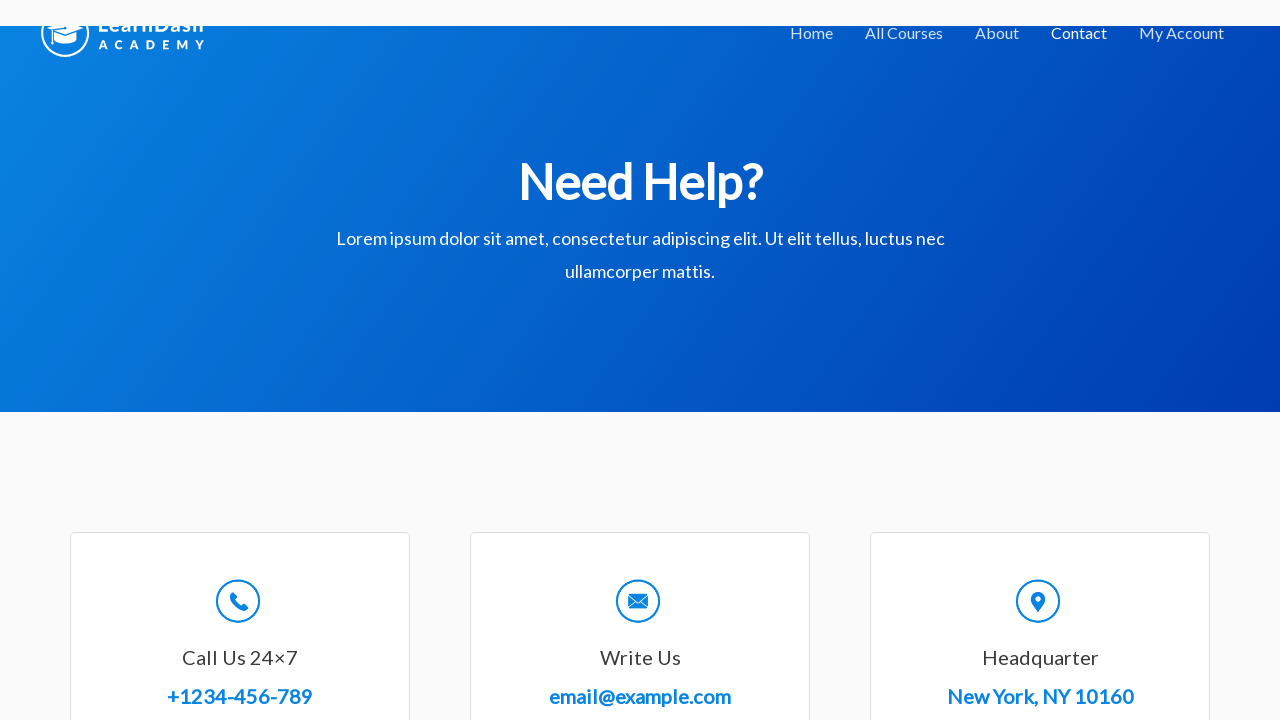

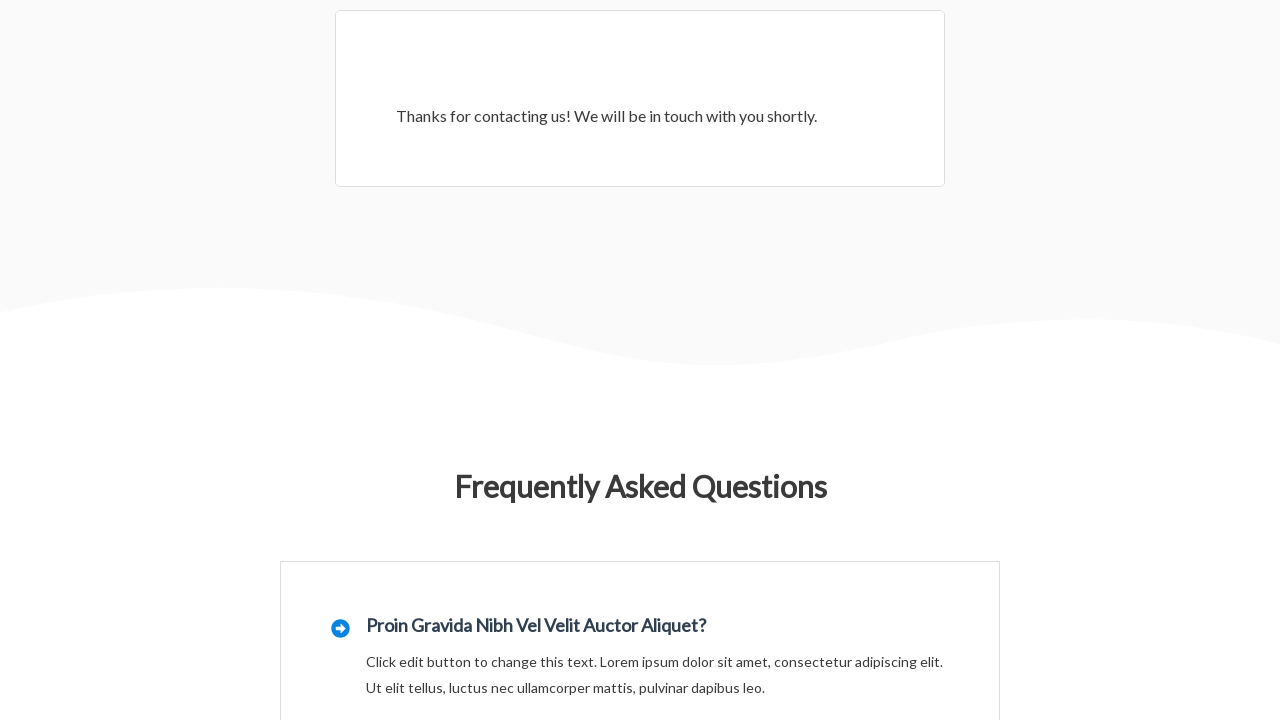